Automates a WebDriver test that navigates to the WebKit Web Inspector page, searches for "device" using the search field, and verifies that a link with text "Device Settings" exists on the page.

Starting URL: https://webkit.org/web-inspector/

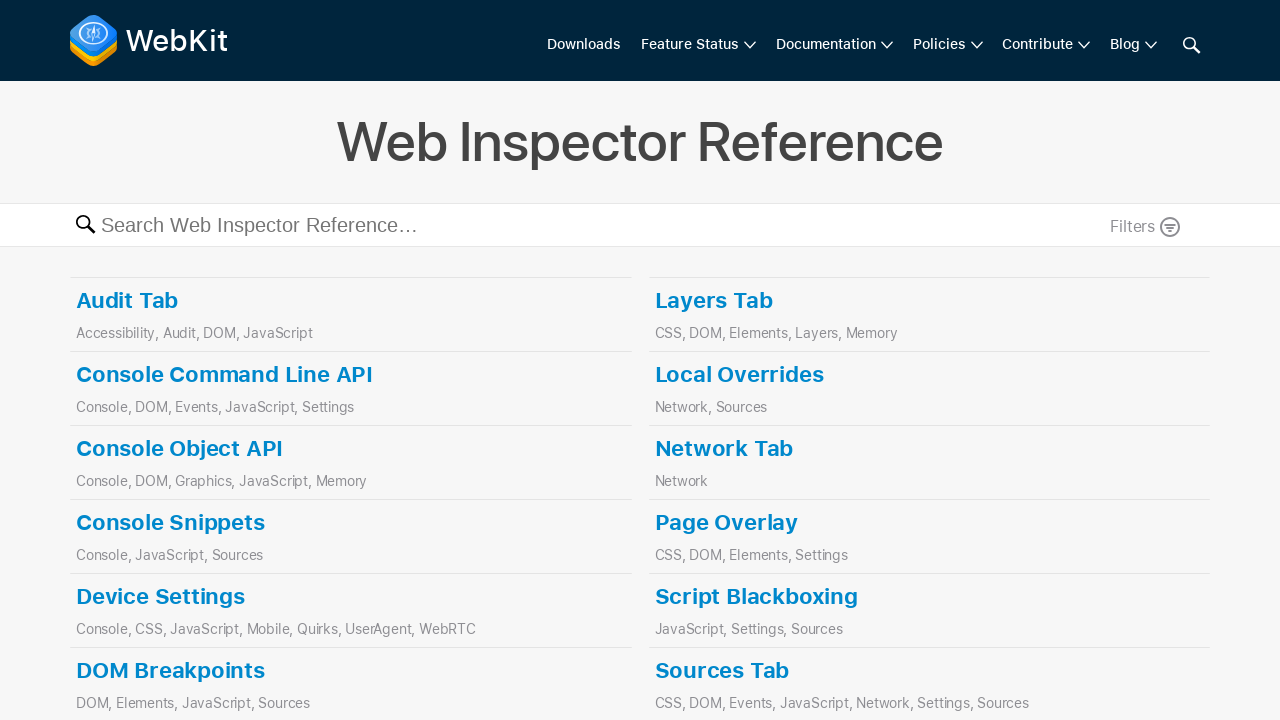

Filled search field with 'device' on #search
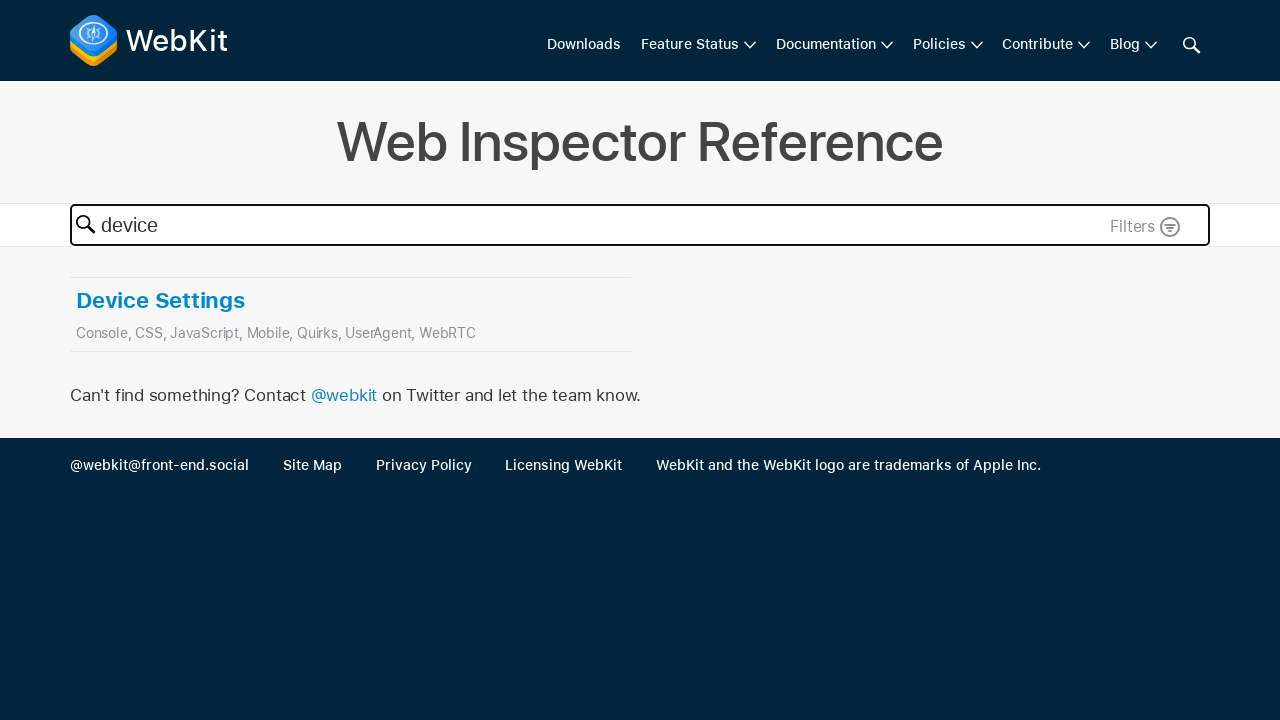

Verified that 'Device Settings' link exists on the page
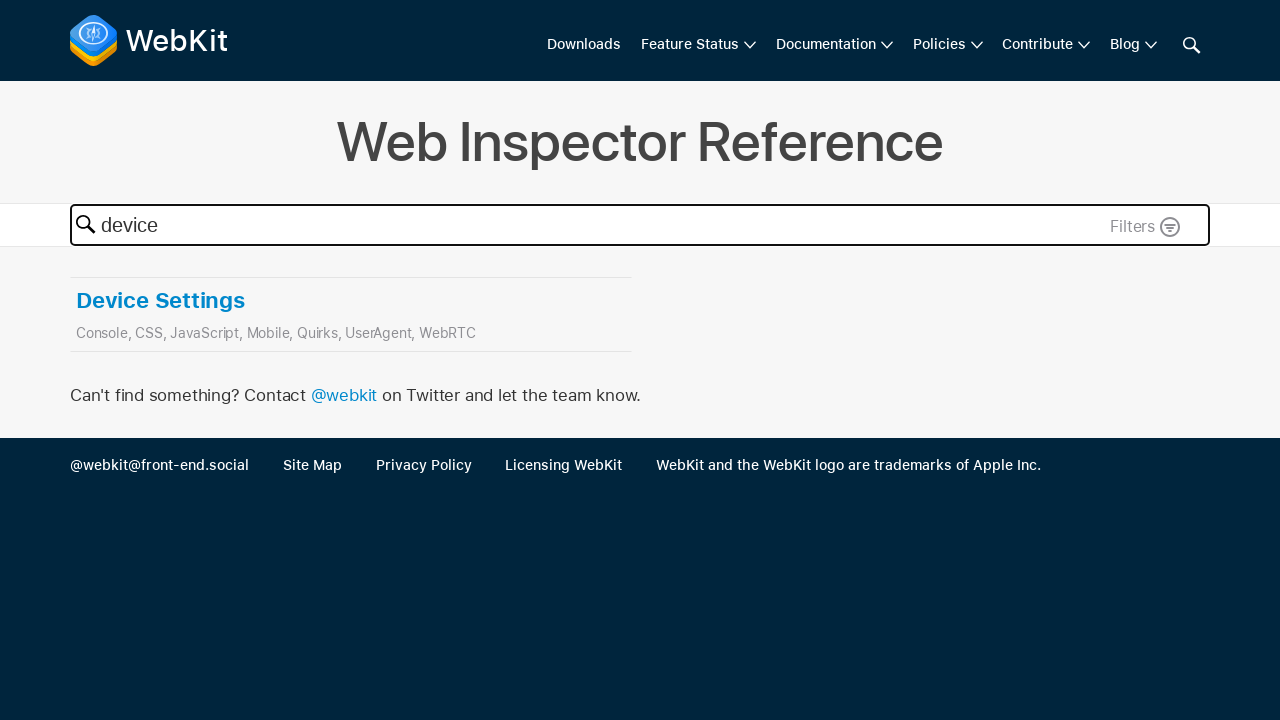

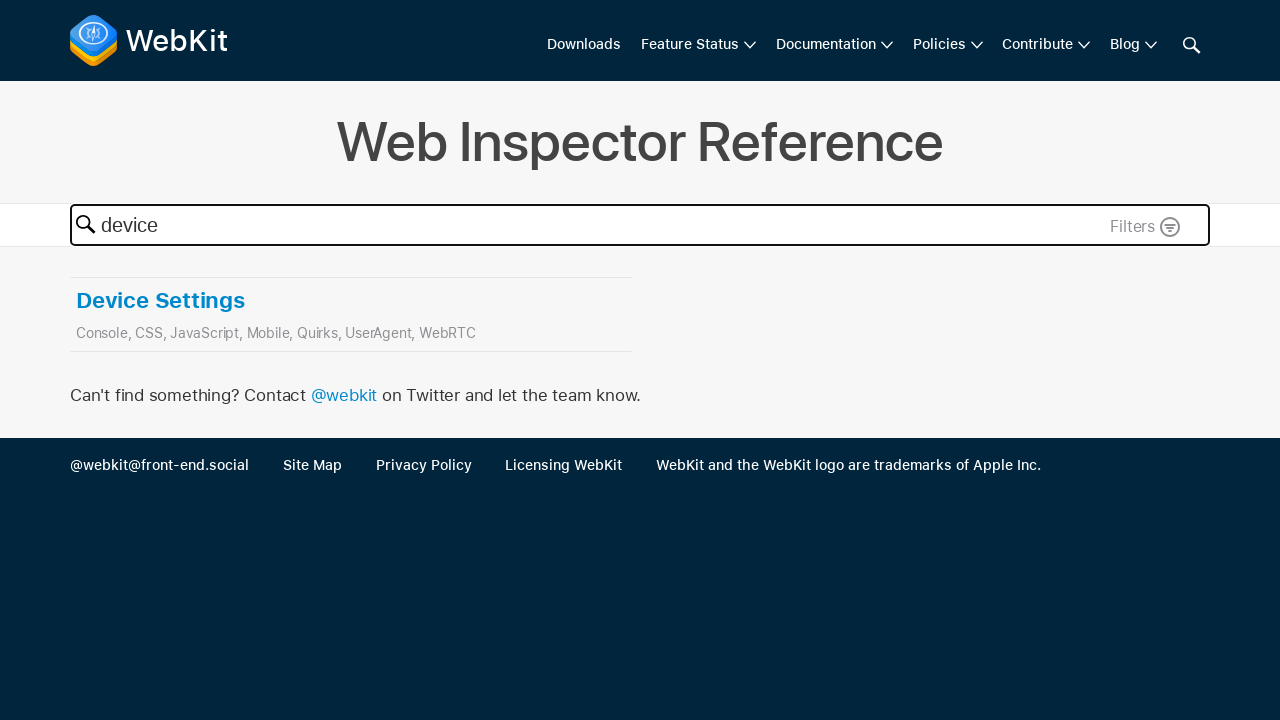